Tests JavaScript alert handling by clicking a button that triggers an alert popup and then dismissing the alert by clicking the Cancel button.

Starting URL: http://testautomationpractice.blogspot.com/

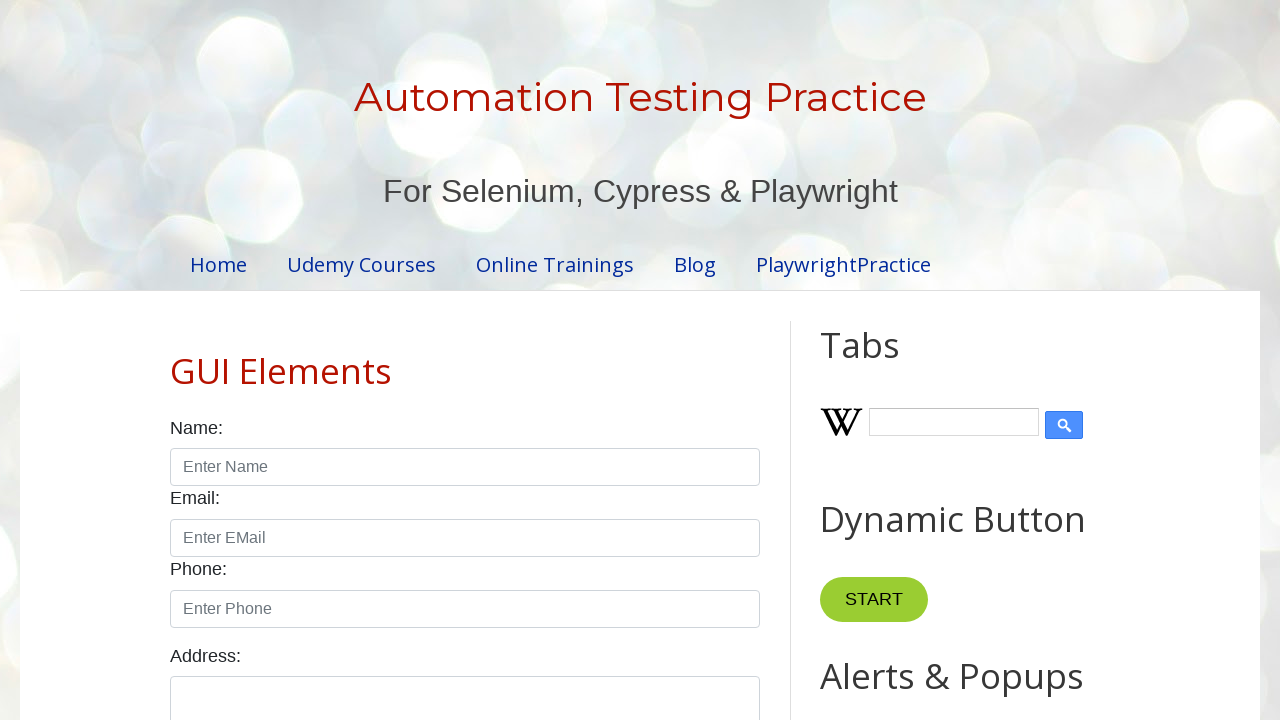

Clicked button to trigger JavaScript alert at (880, 361) on xpath=//button[@onclick='myFunction()']
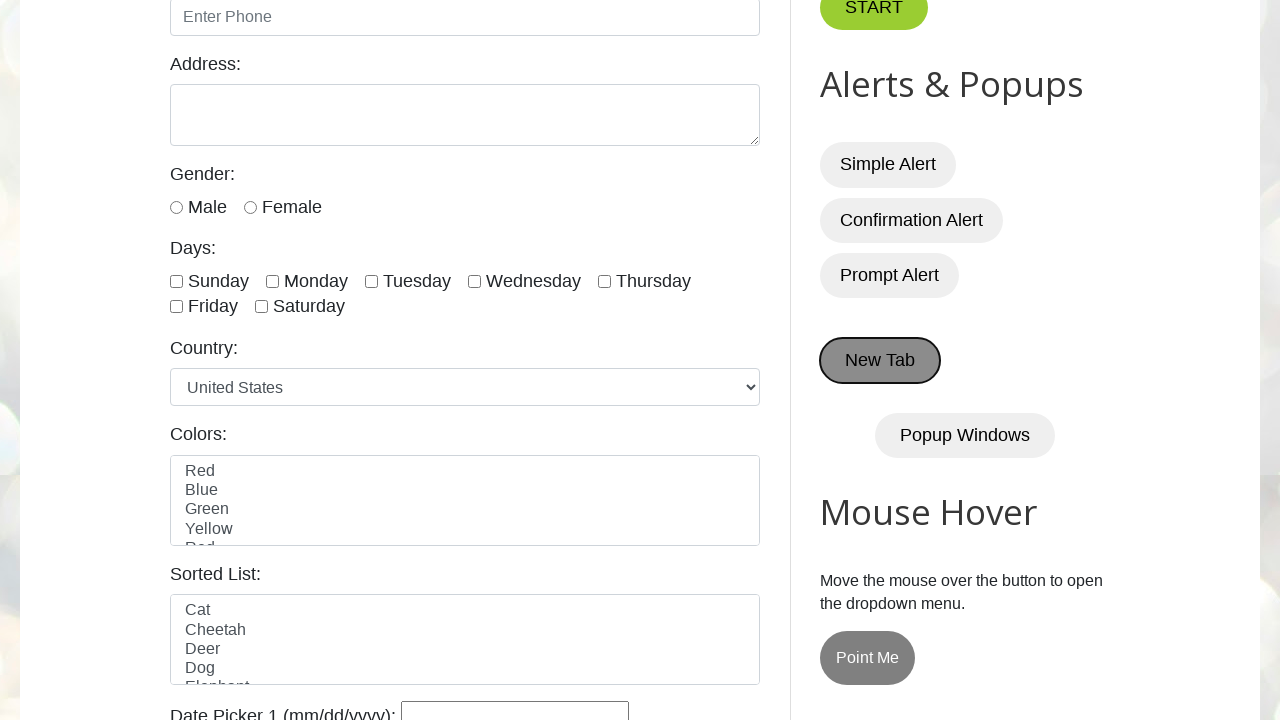

Set up dialog handler to dismiss alerts
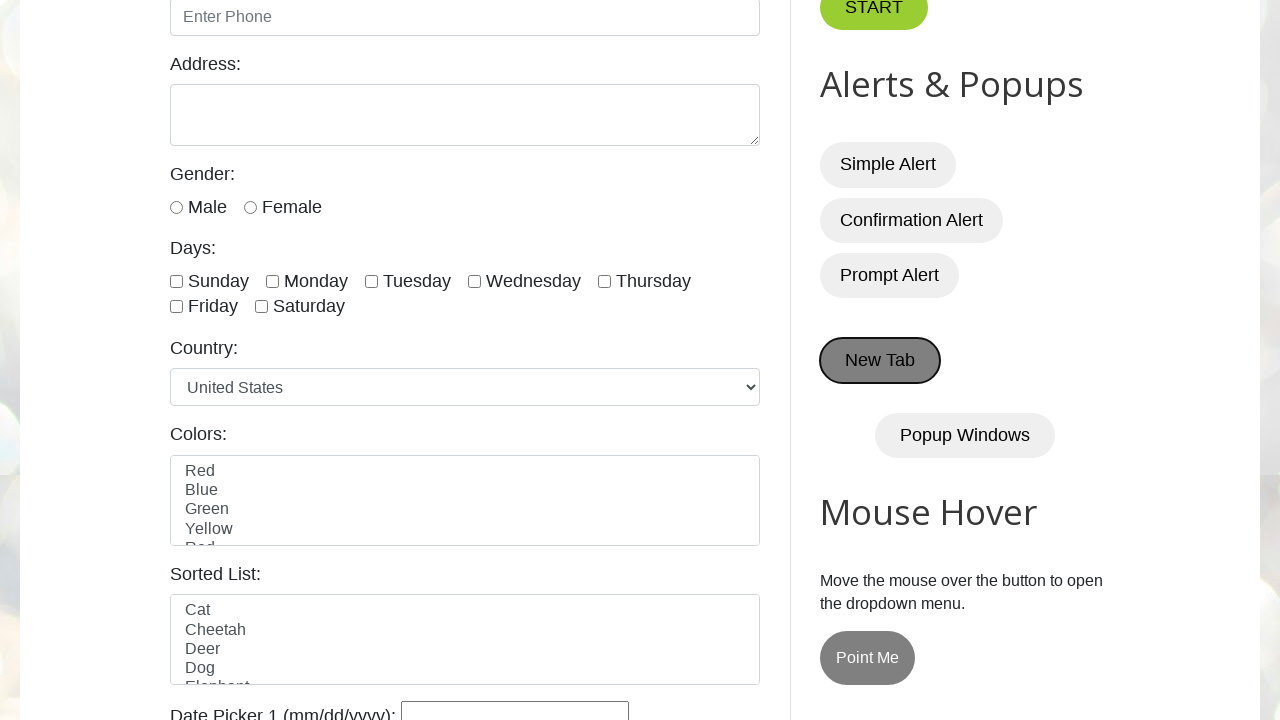

Waited for alert dialog to be handled and dismissed
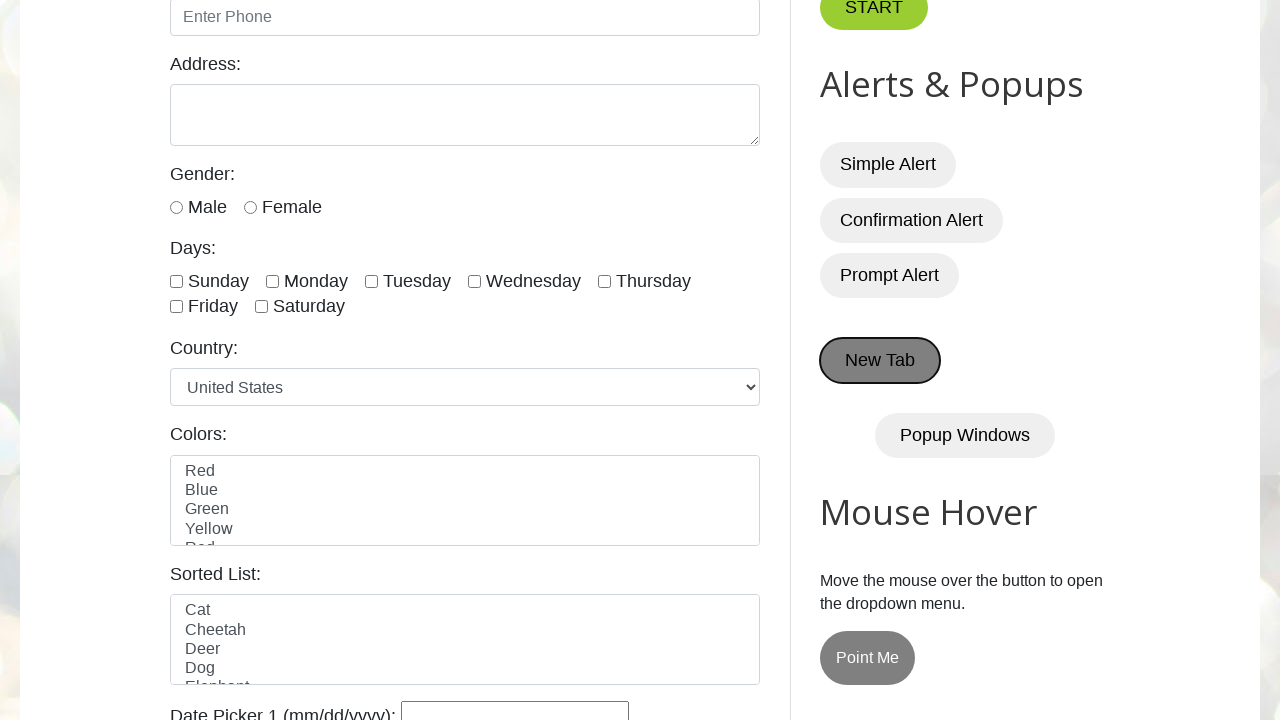

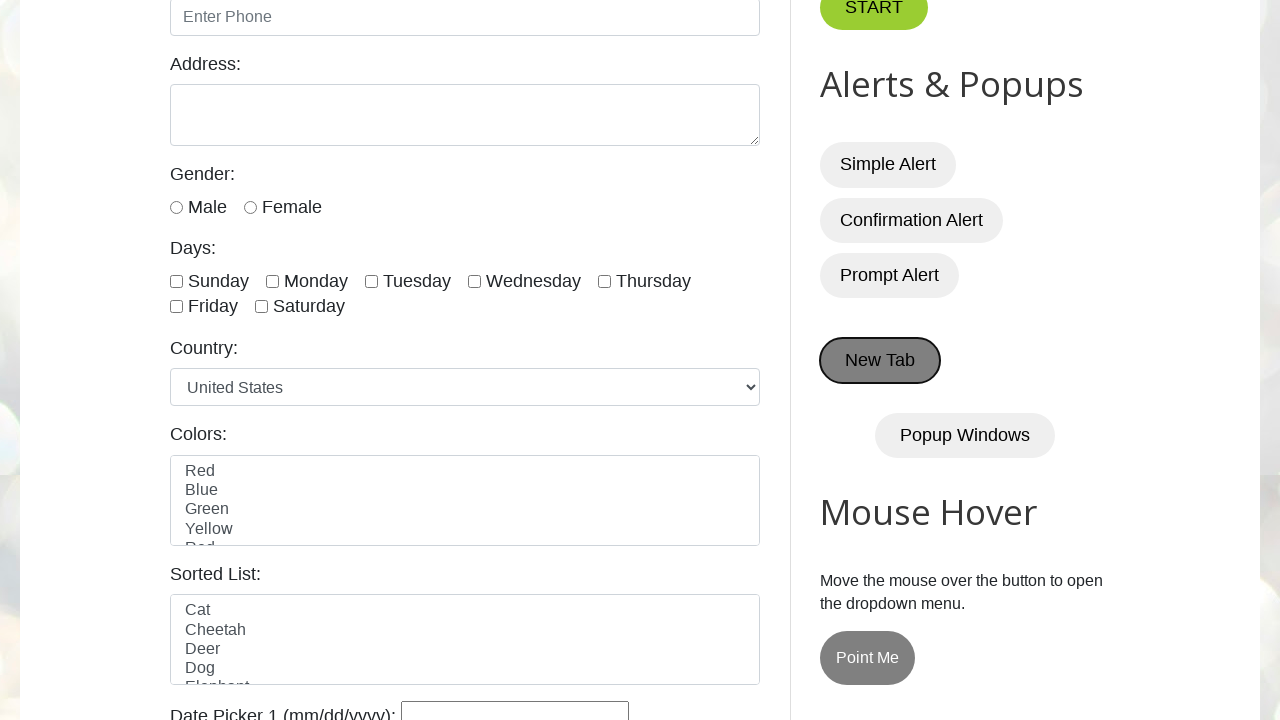